Tests handling multiple browser windows by clicking a link that opens a new window, switching to it, verifying content, then switching back to the original window

Starting URL: https://the-internet.herokuapp.com/windows

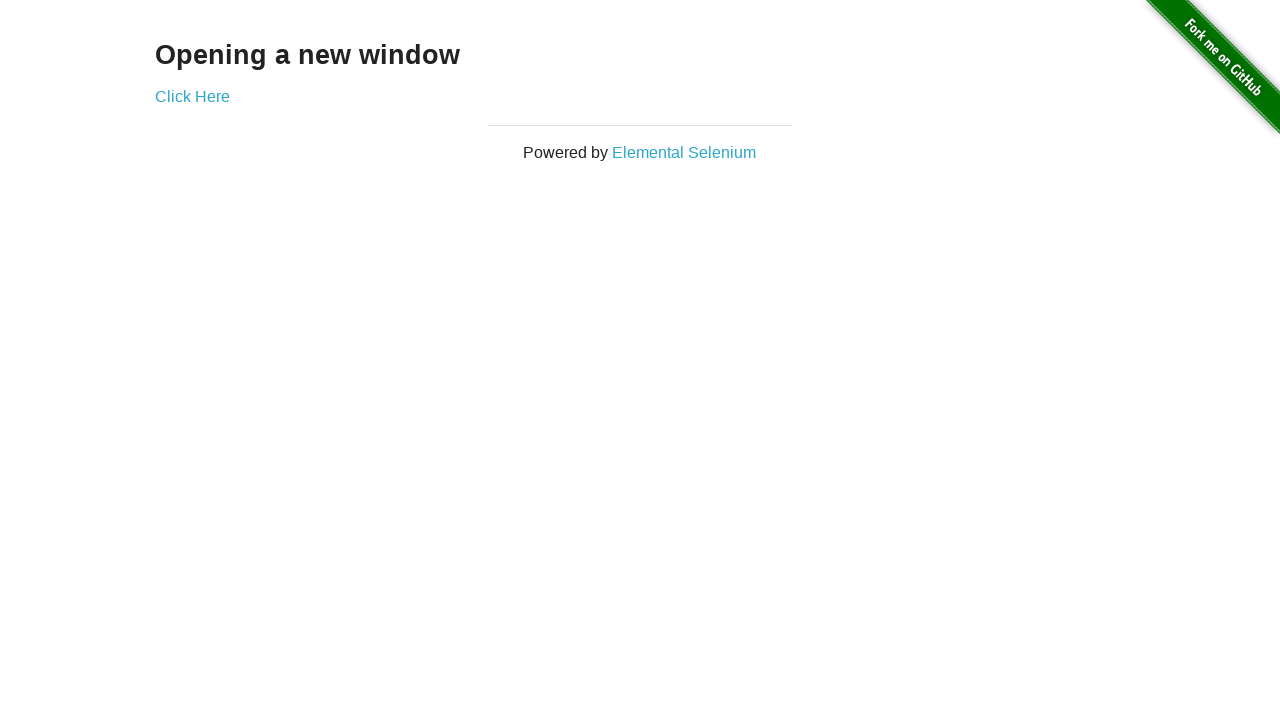

Clicked link to open new window at (192, 96) on .example > a
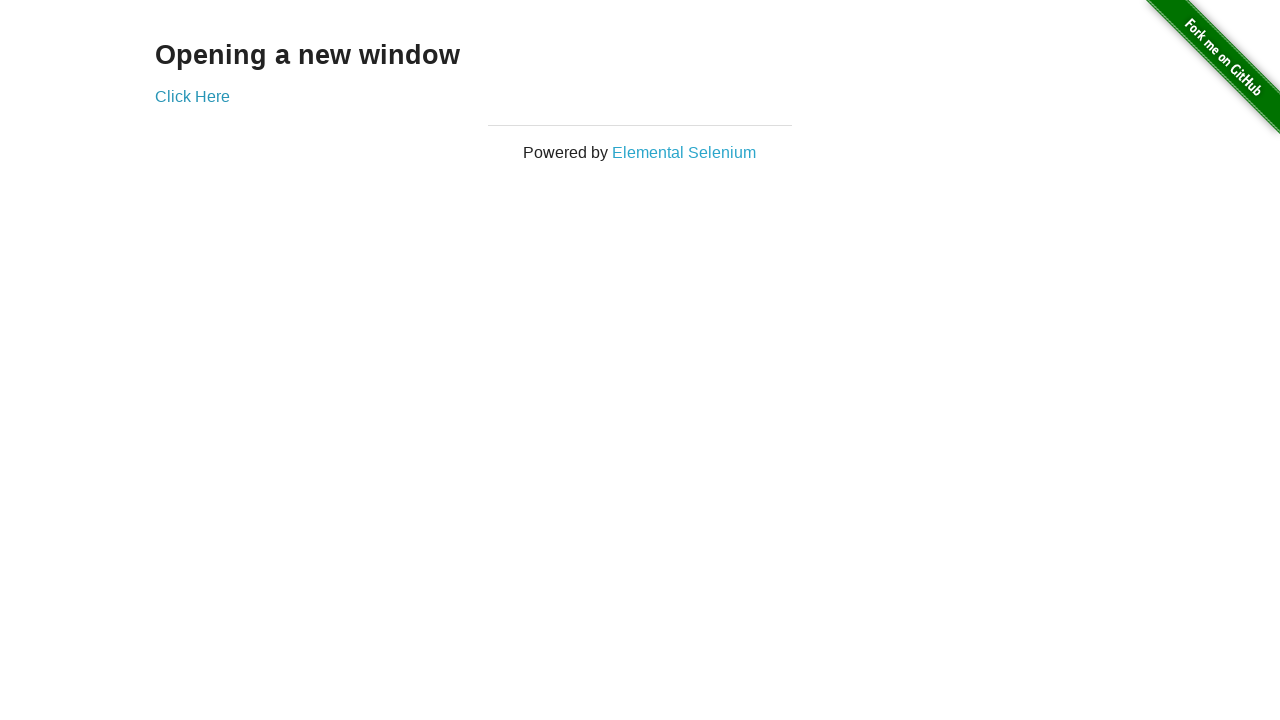

New window loaded
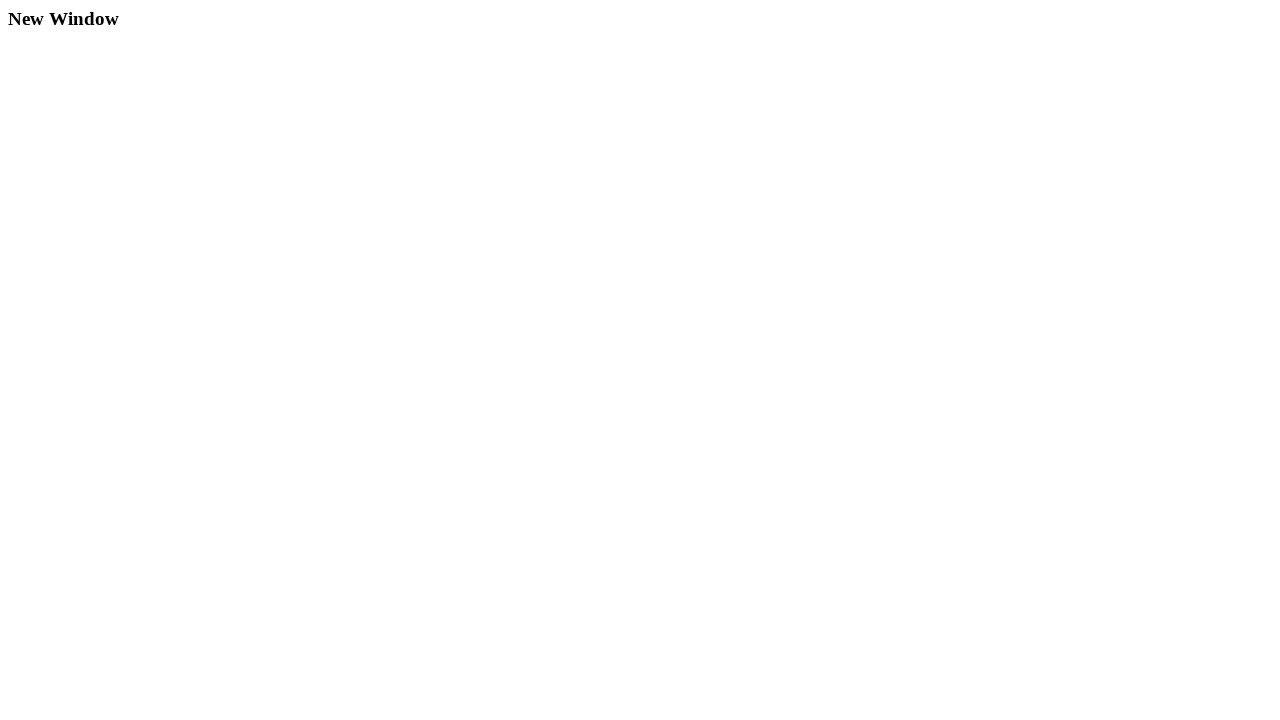

Retrieved heading text from new window
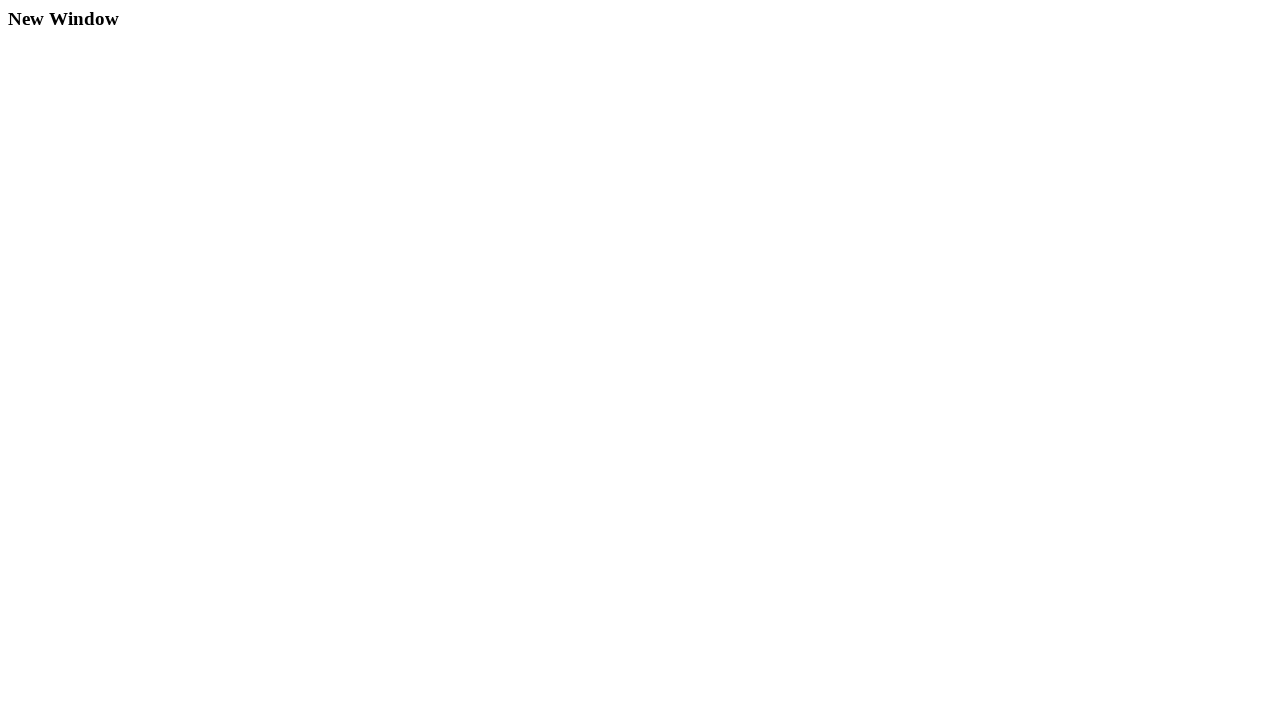

Verified new window contains heading 'New Window'
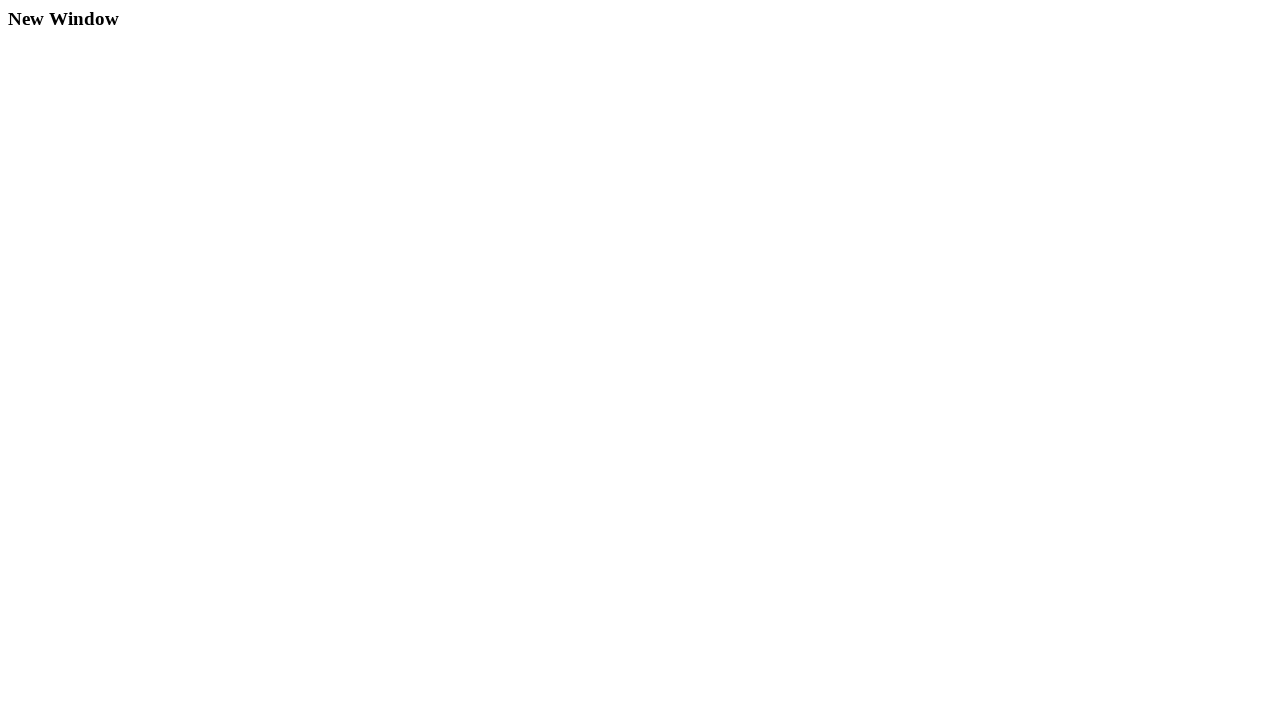

Closed new window
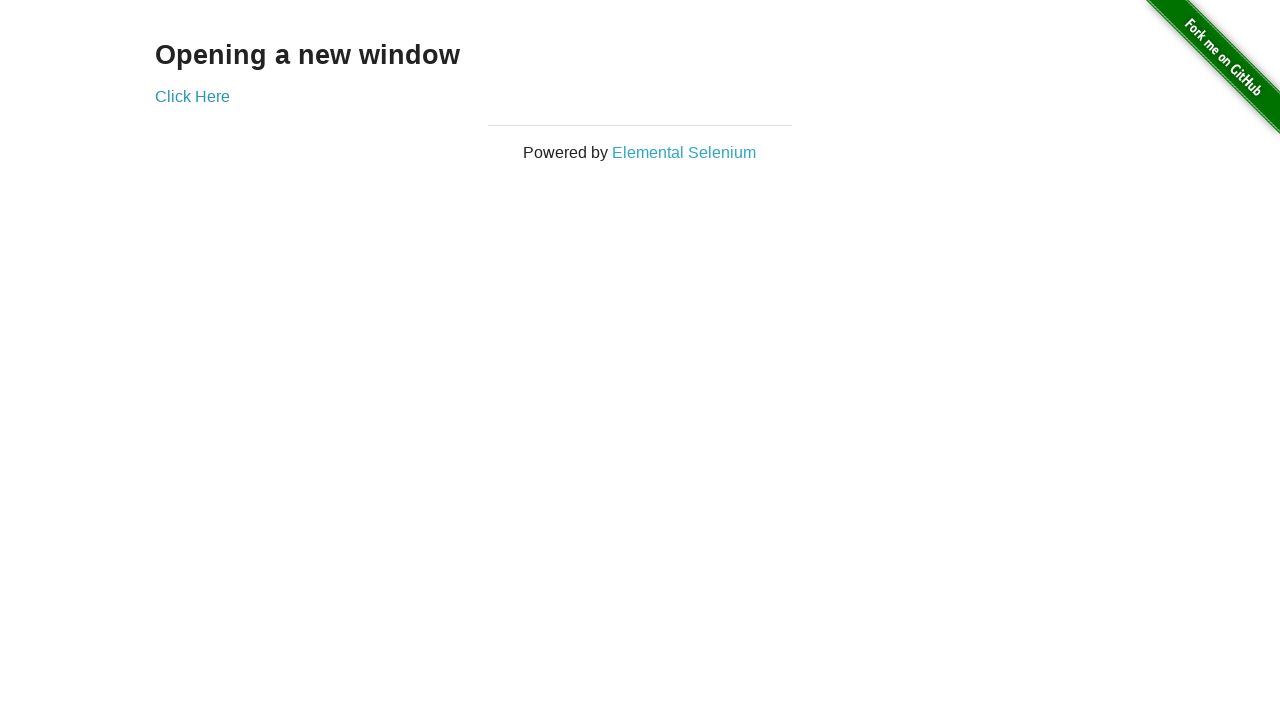

Retrieved heading text from original window
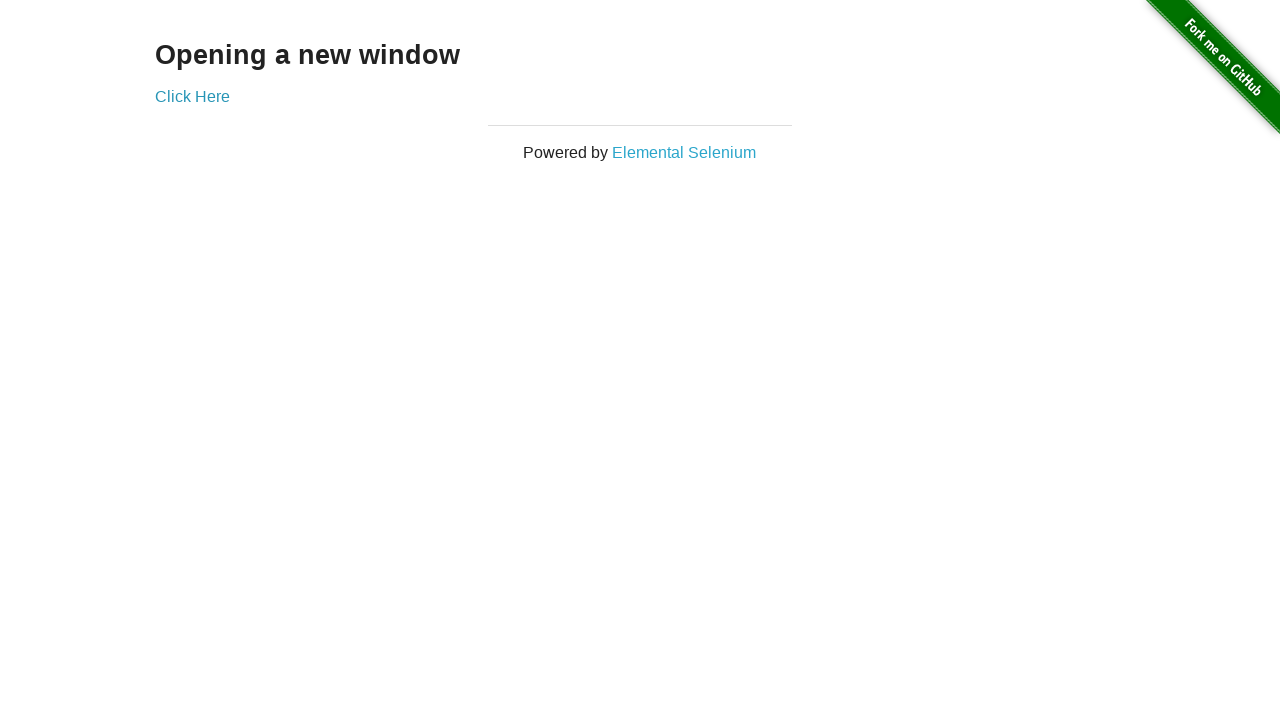

Verified original window contains heading 'Opening a new window'
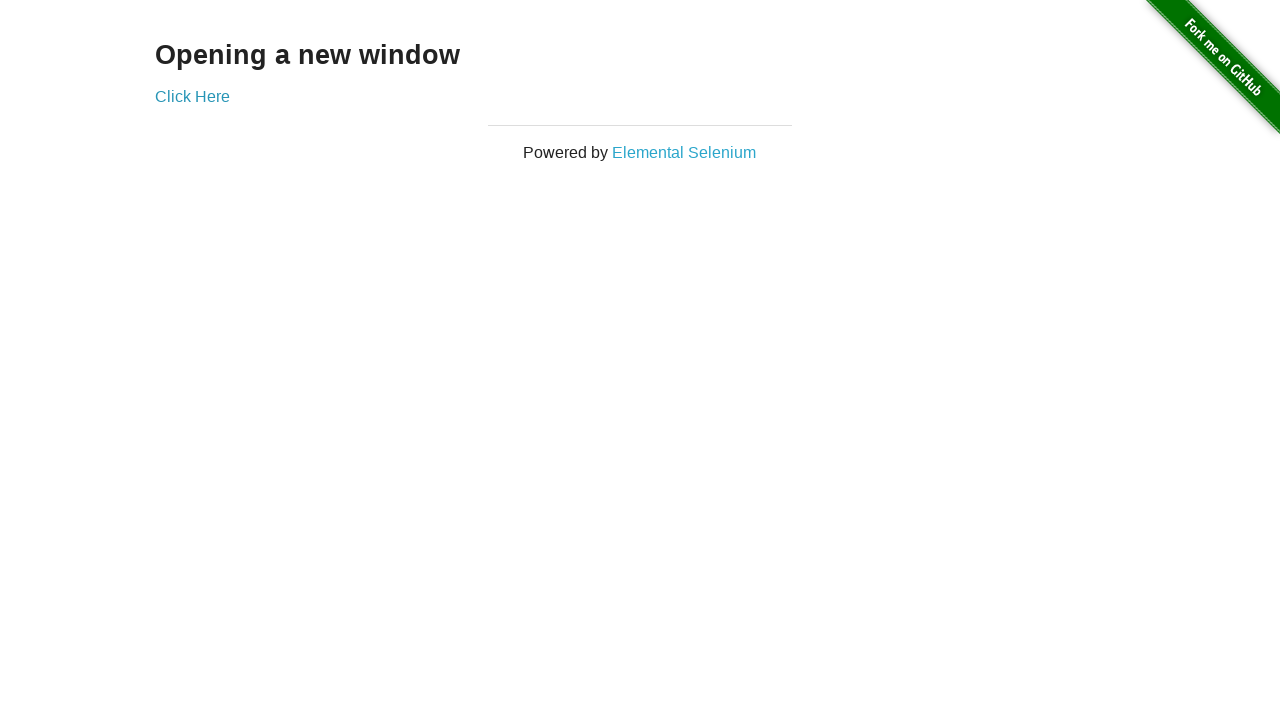

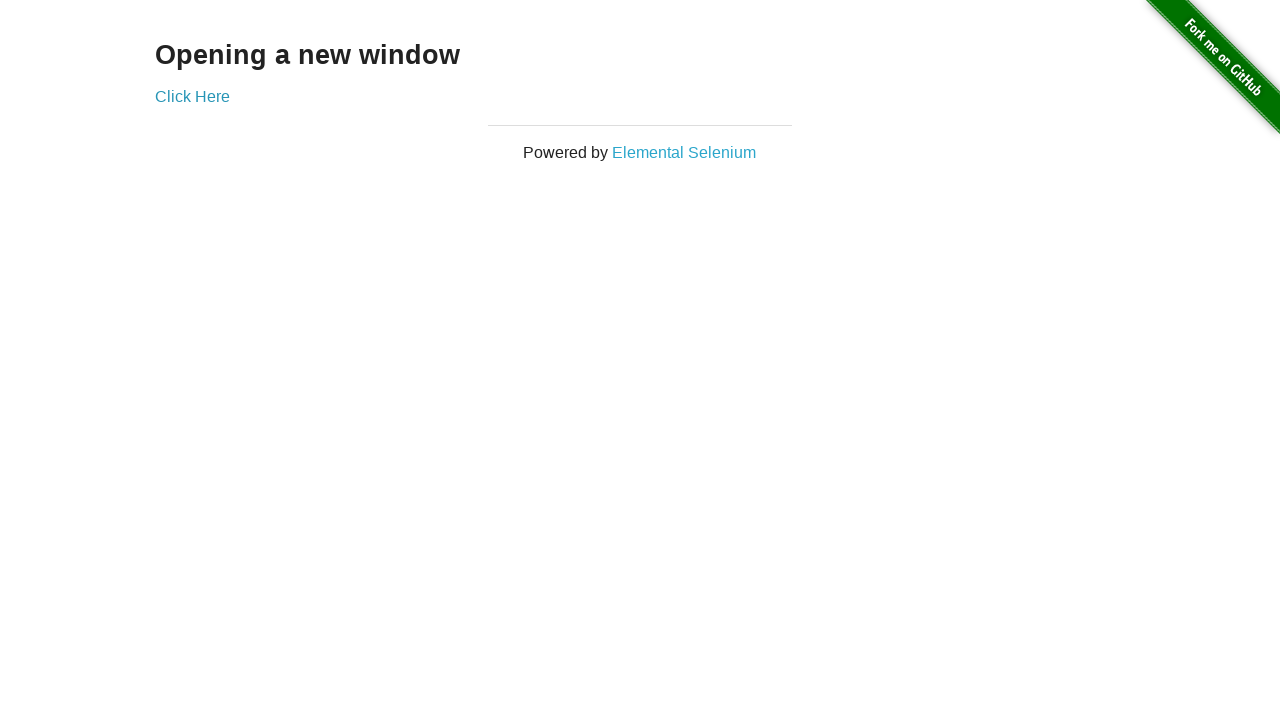